Tests todo list functionality by adding a new task and then deleting it from the list

Starting URL: https://todolist.james.am/#/

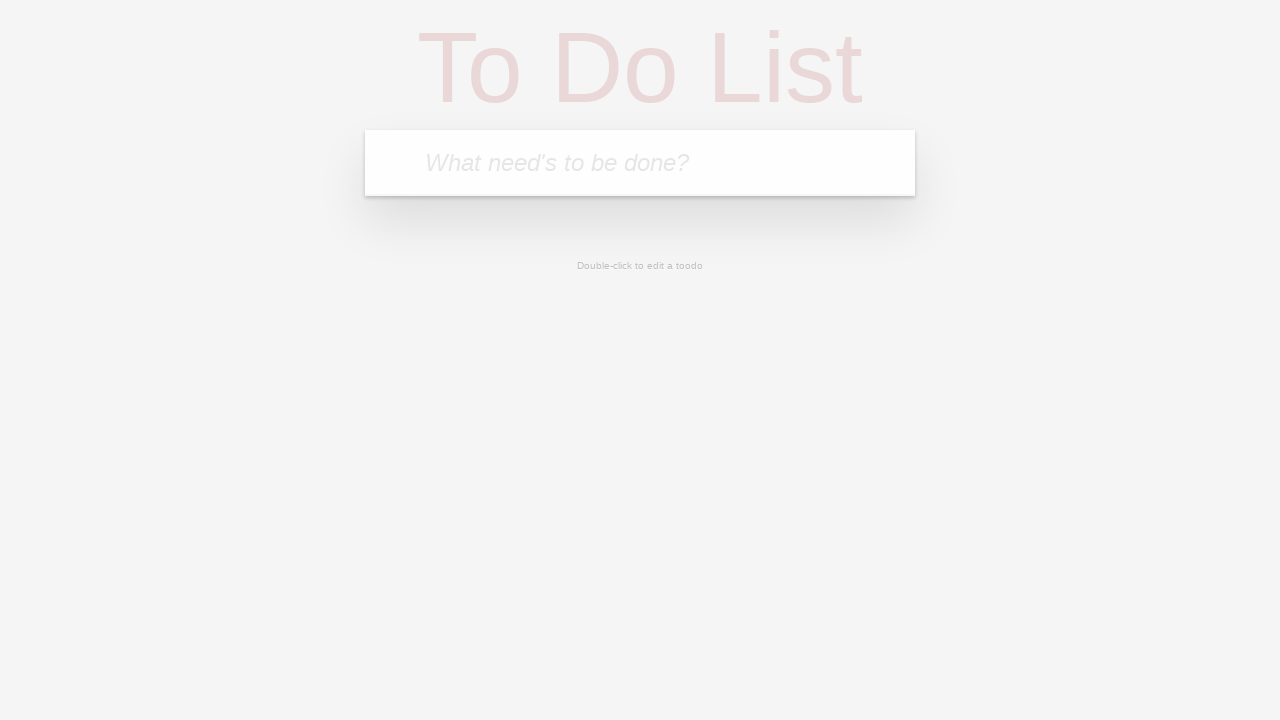

Waited for todo input field to load
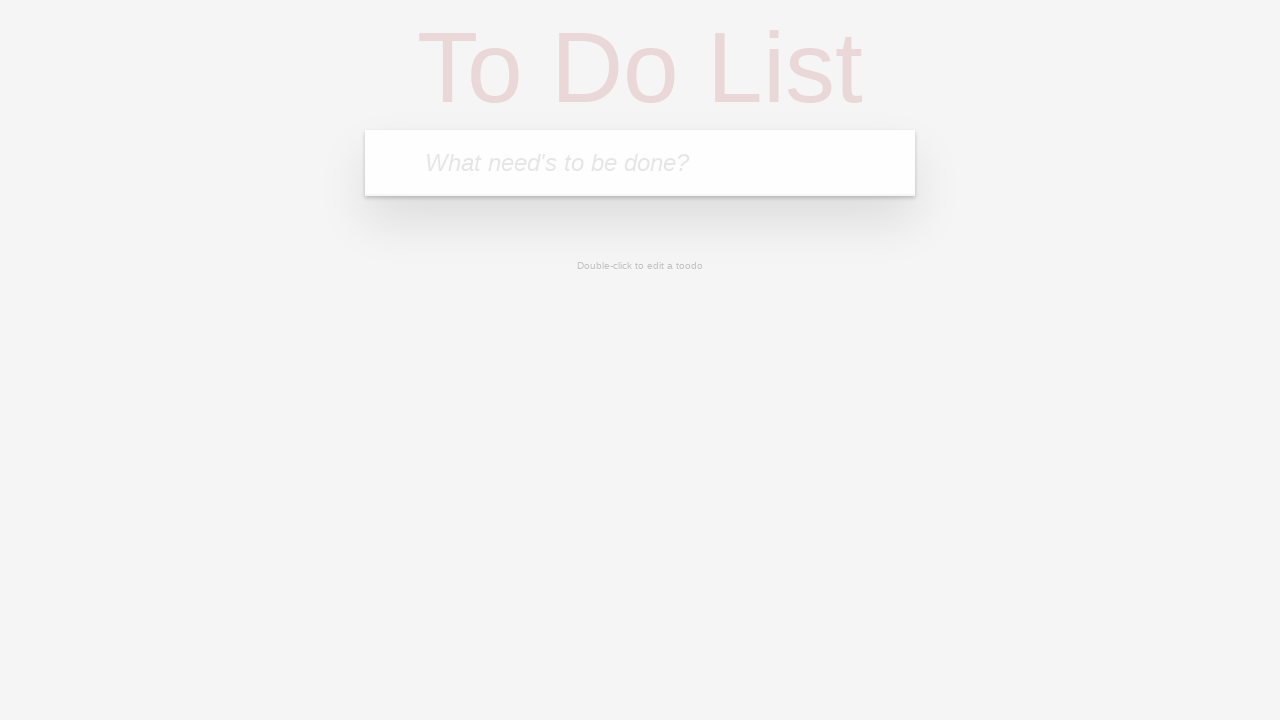

Filled todo input field with 'Test task to delete' on .new-todo
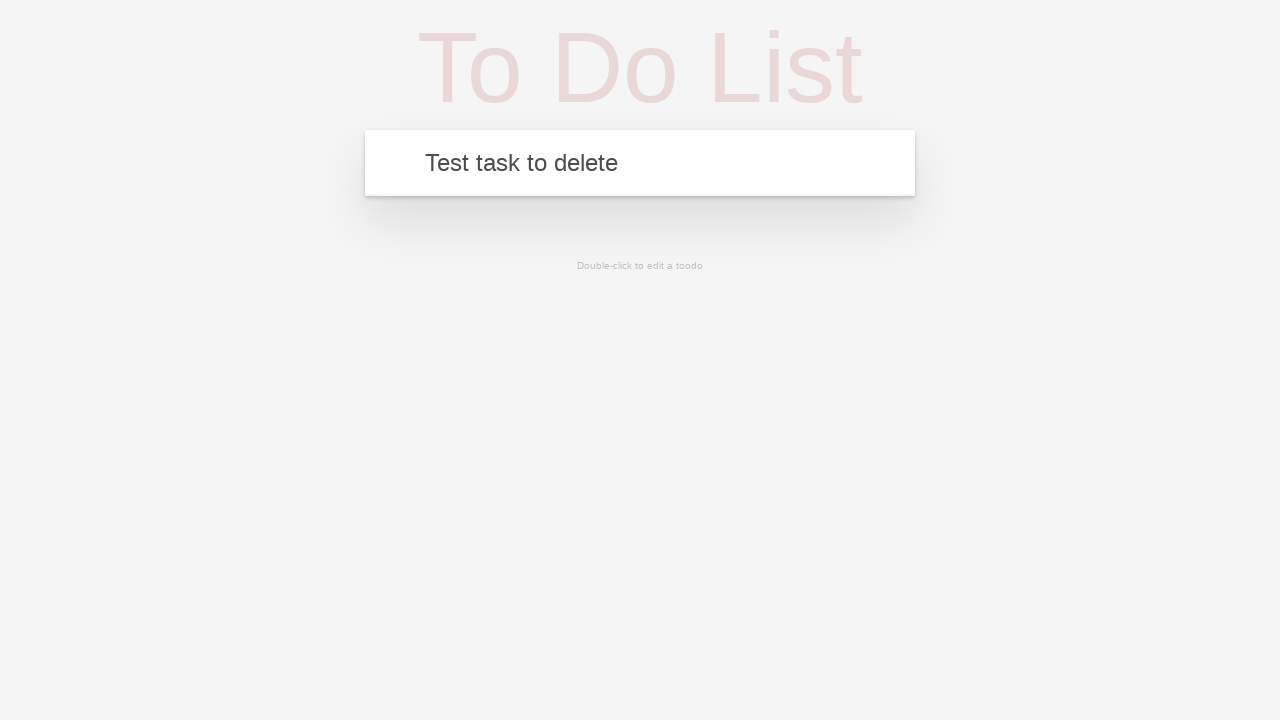

Pressed Enter to add the new task on .new-todo
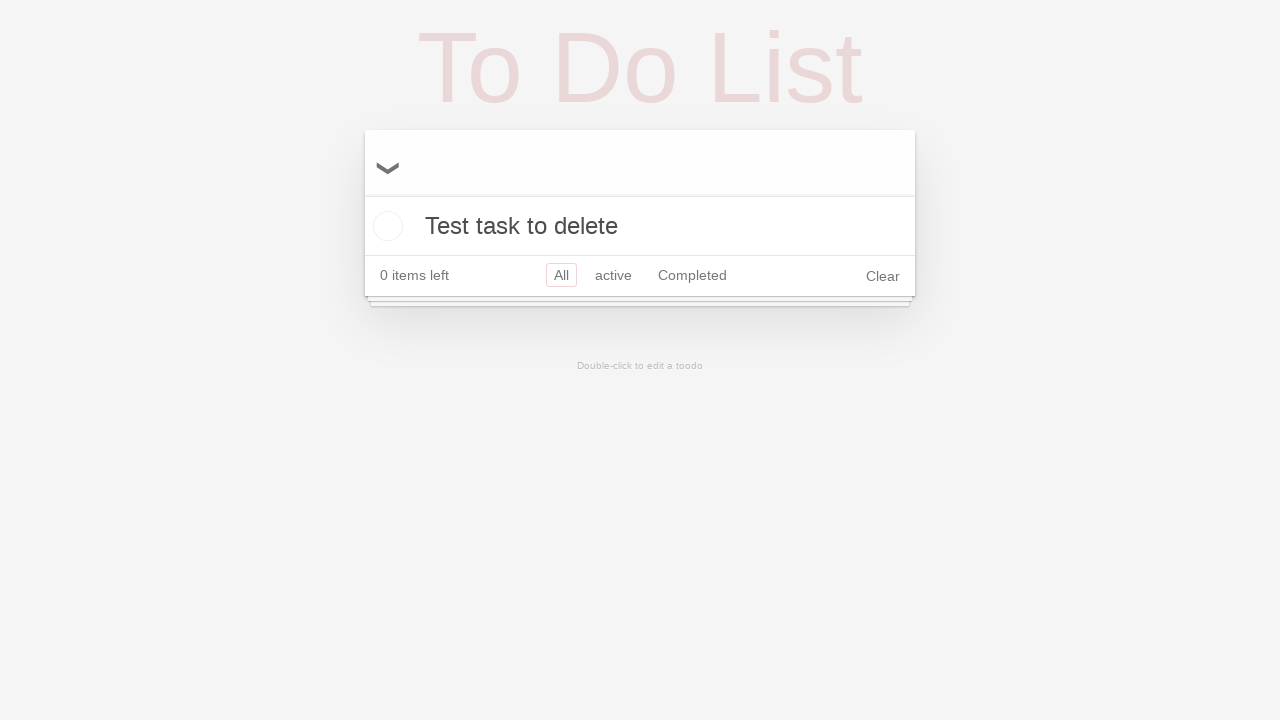

Waited for the newly added task to appear in the list
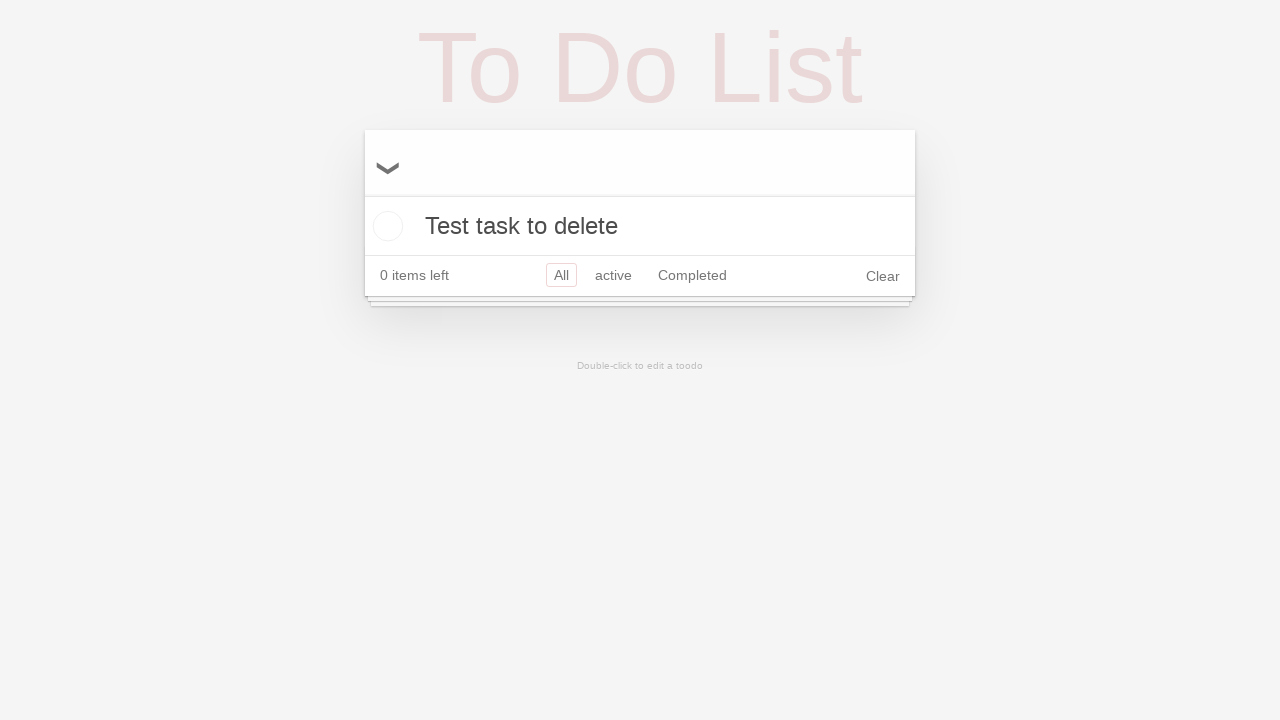

Clicked on the task 'Test task to delete' at (640, 226) on text='Test task to delete'
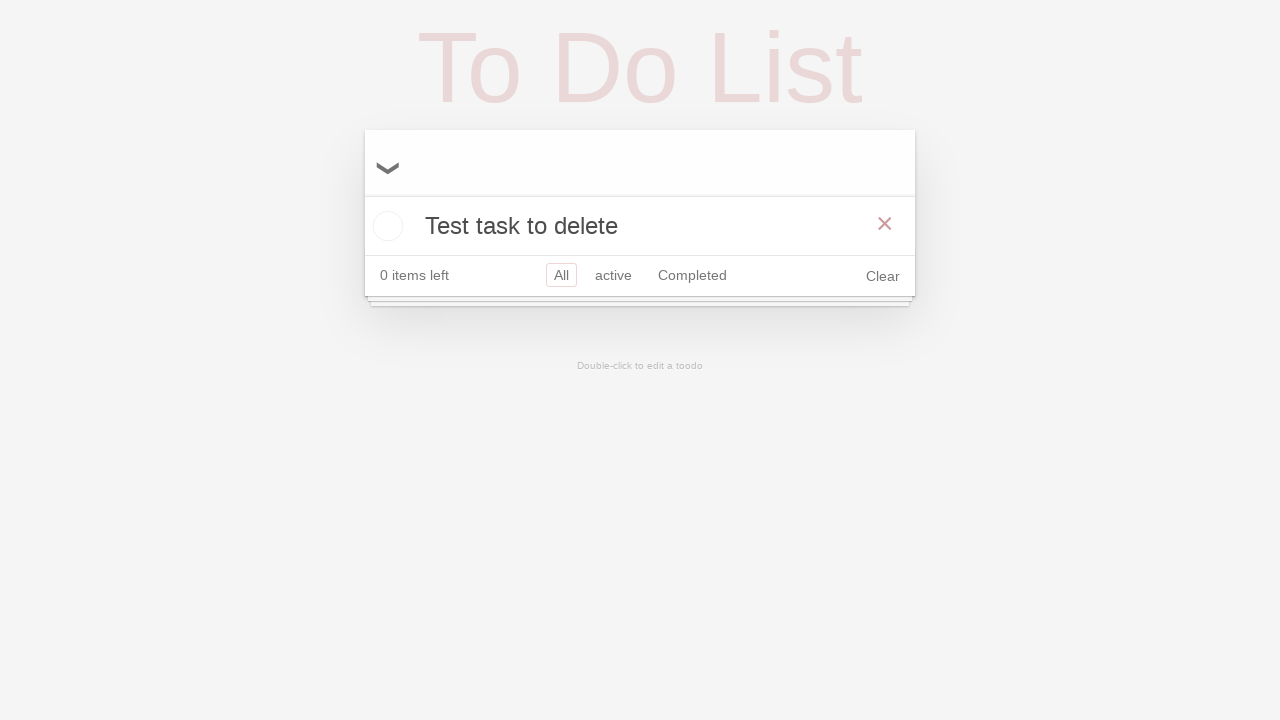

Waited for delete button to appear
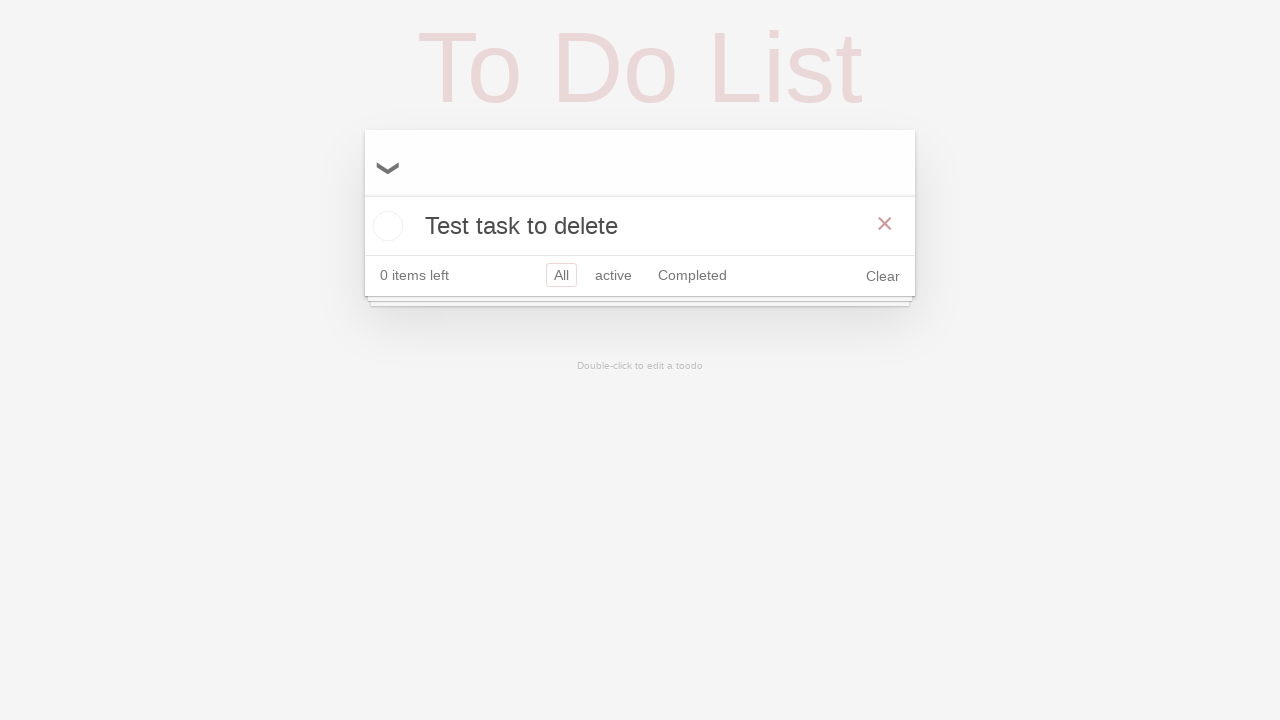

Clicked delete button to remove the task from the list at (885, 224) on button.destroy
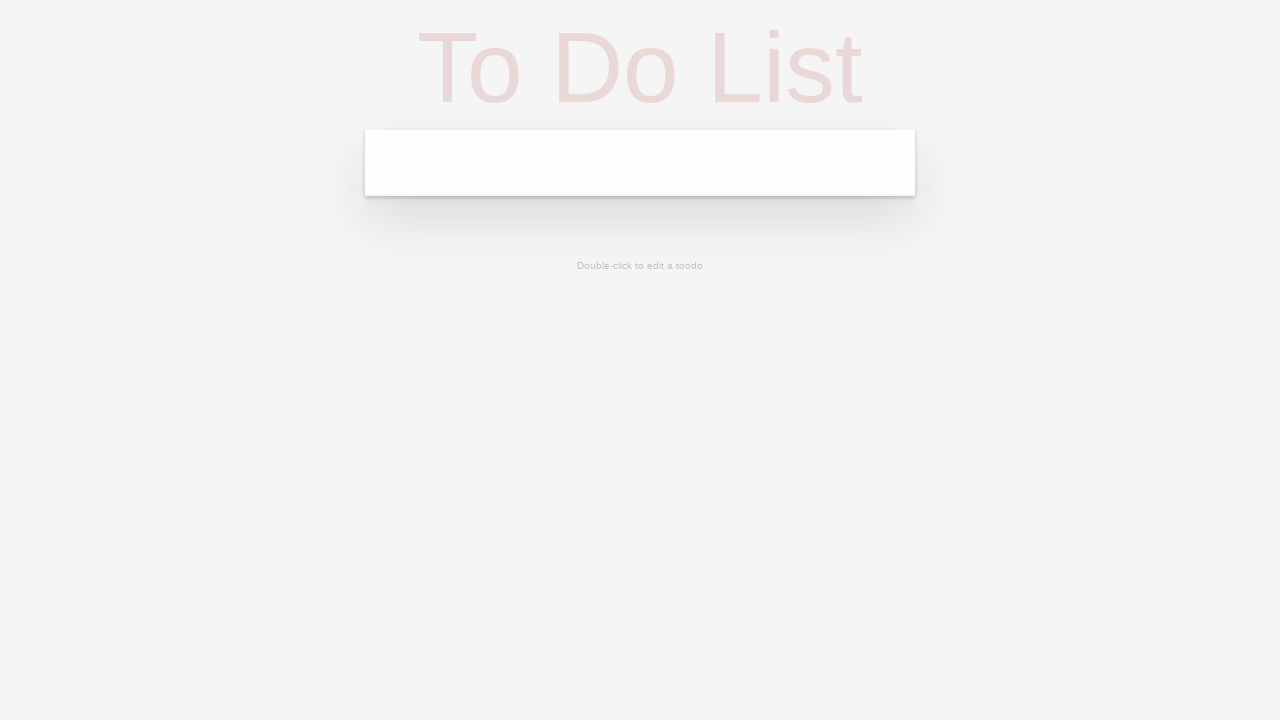

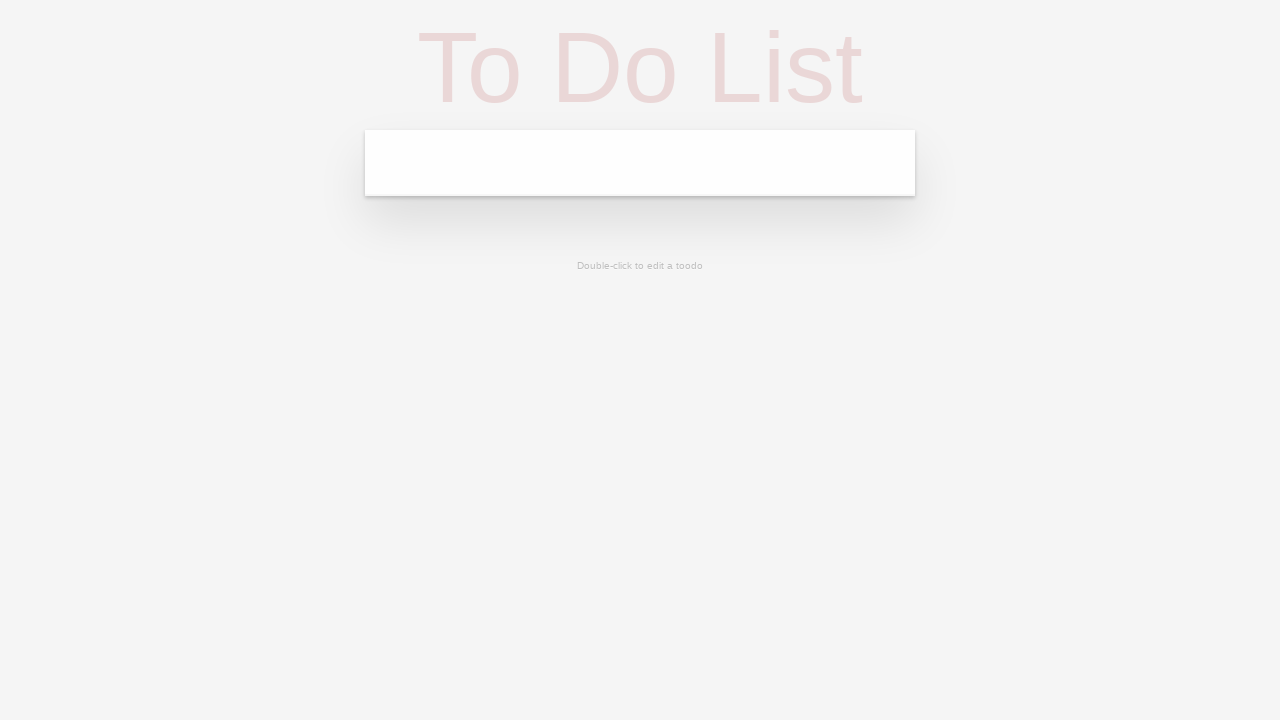